Navigates through a product carousel on noon.com by clicking the next button repeatedly to view all items in the carousel

Starting URL: https://www.noon.com/uae-en/

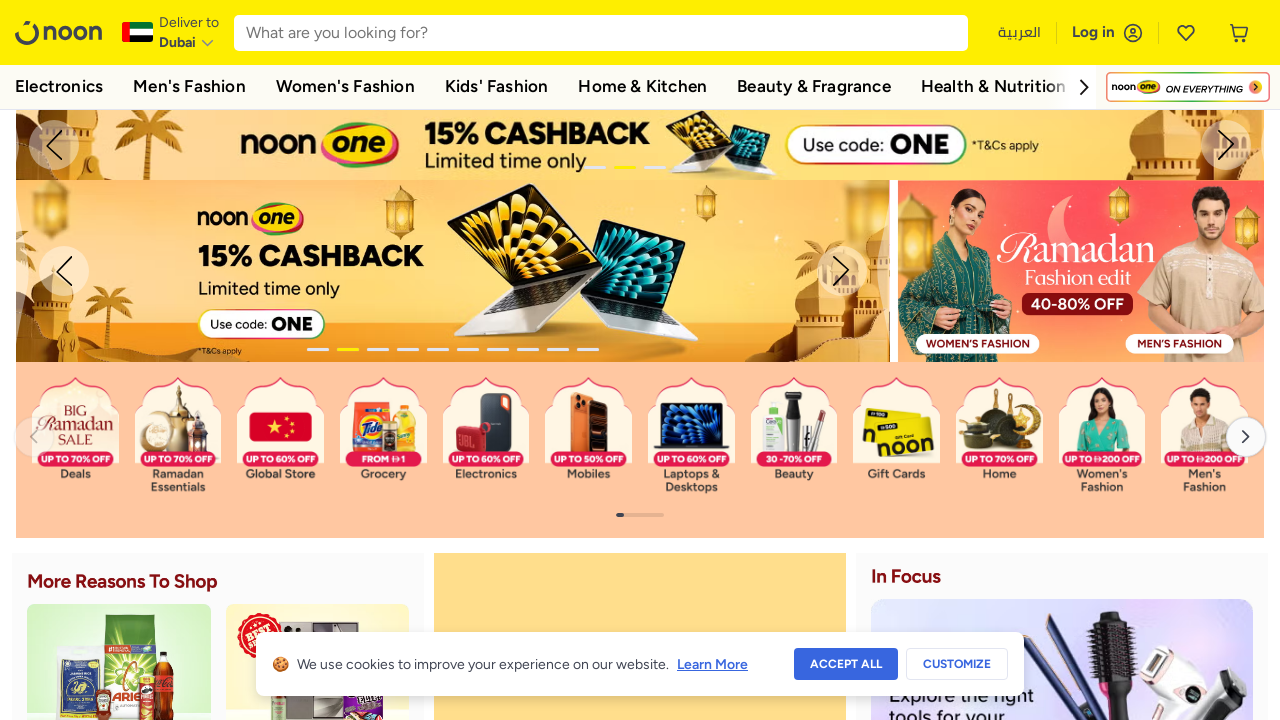

Waited 5 seconds for carousel to load
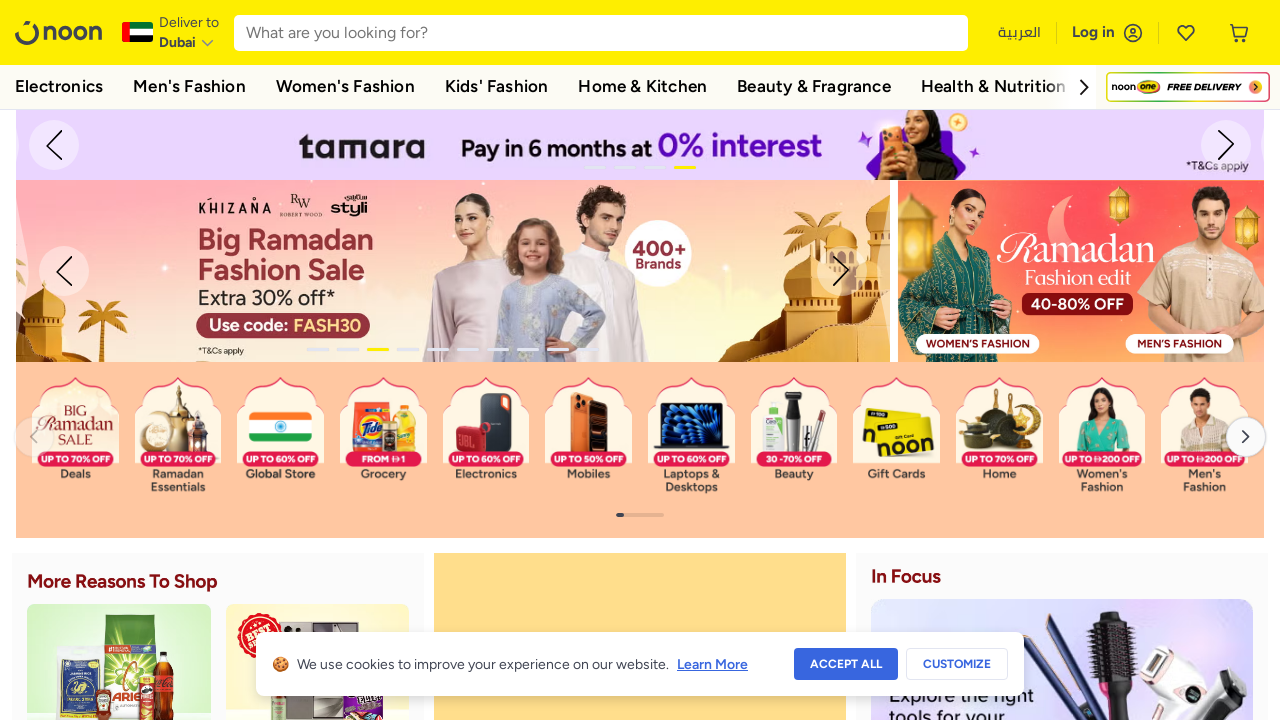

Next button not found - carousel navigation ended
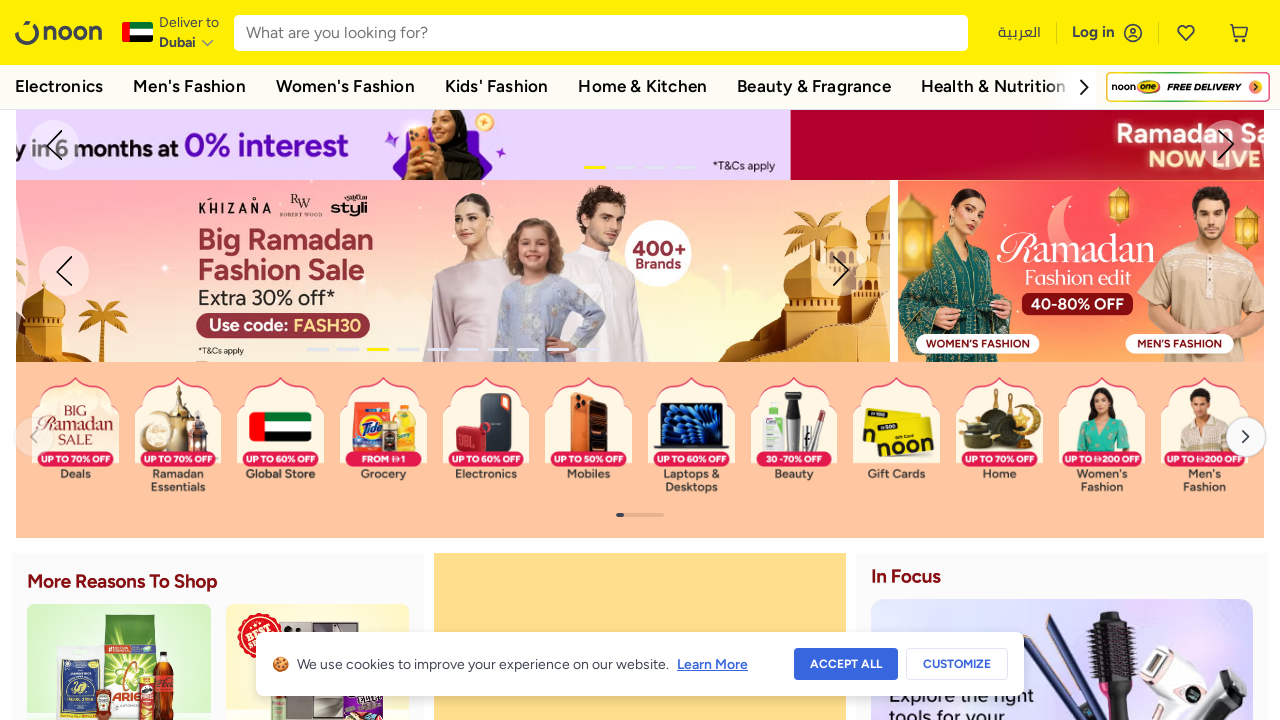

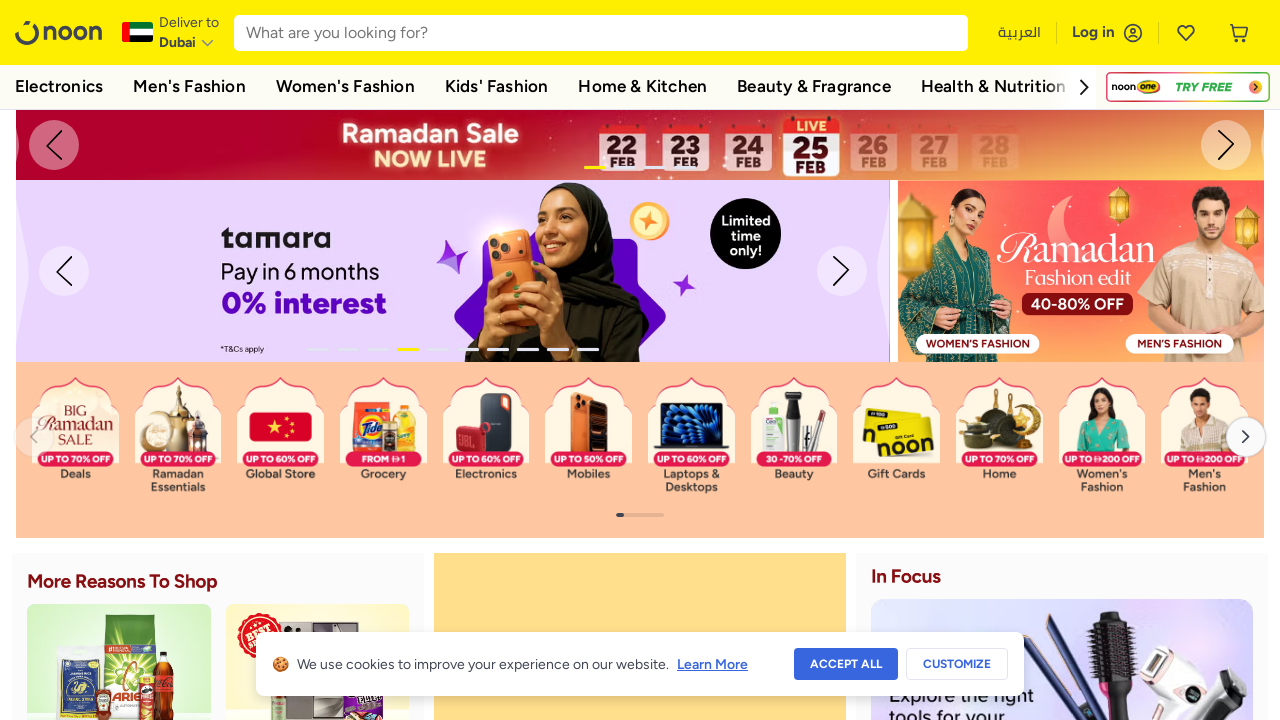